Tests radio button interaction on a practice page by selecting the "user" radio button, clicking an OK button on a modal, and then selecting the "admin" radio button.

Starting URL: https://rahulshettyacademy.com/loginpagePractise/

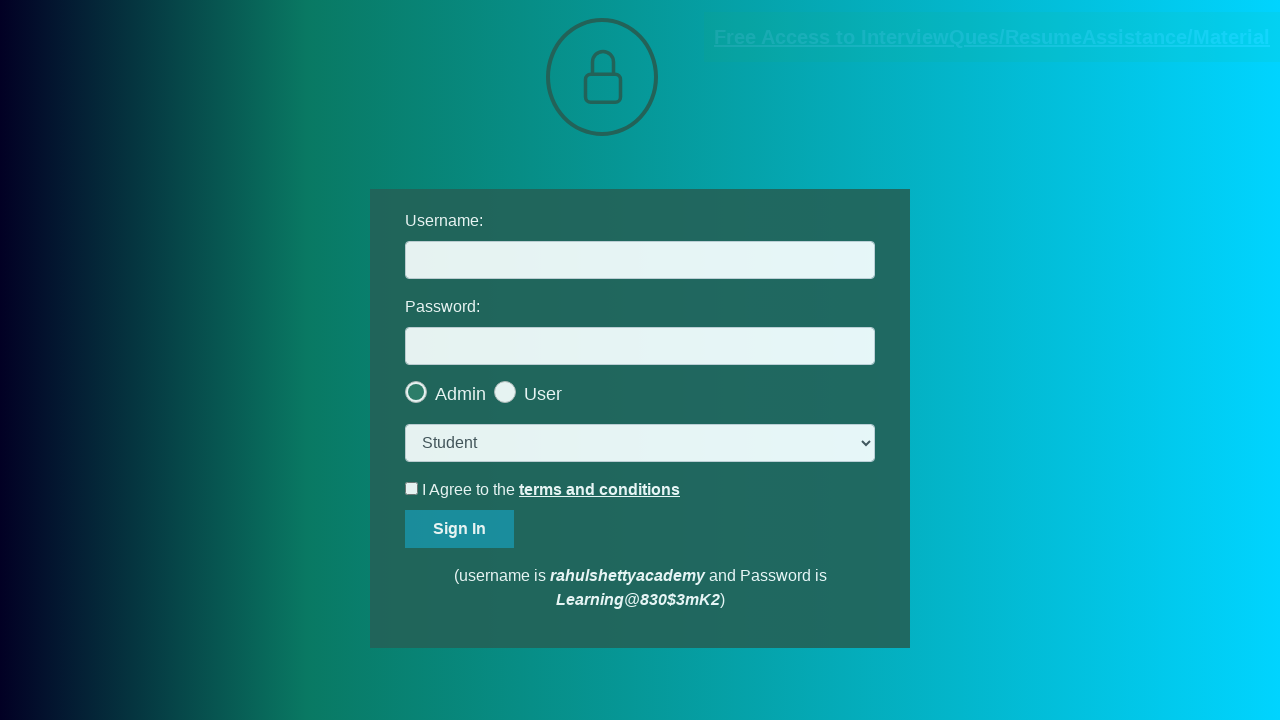

Clicked the 'user' radio button at (568, 387) on input[value='user']
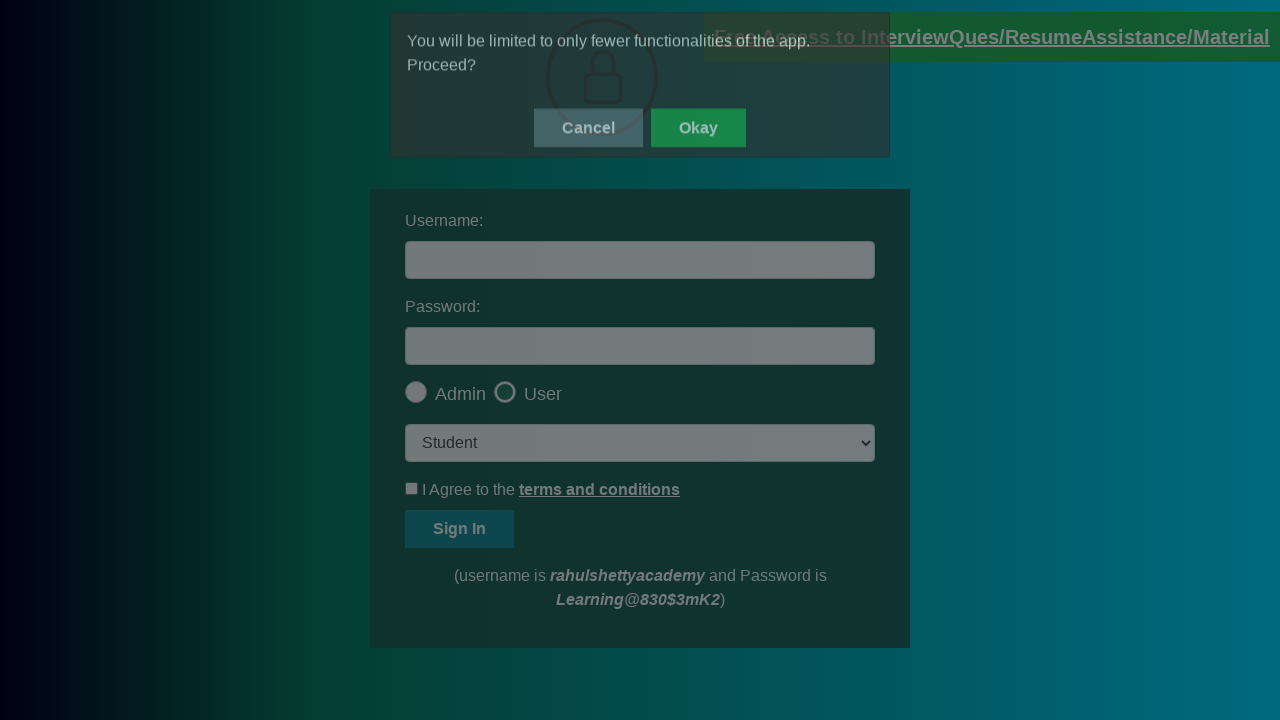

Clicked the OK button on the modal at (698, 144) on #okayBtn
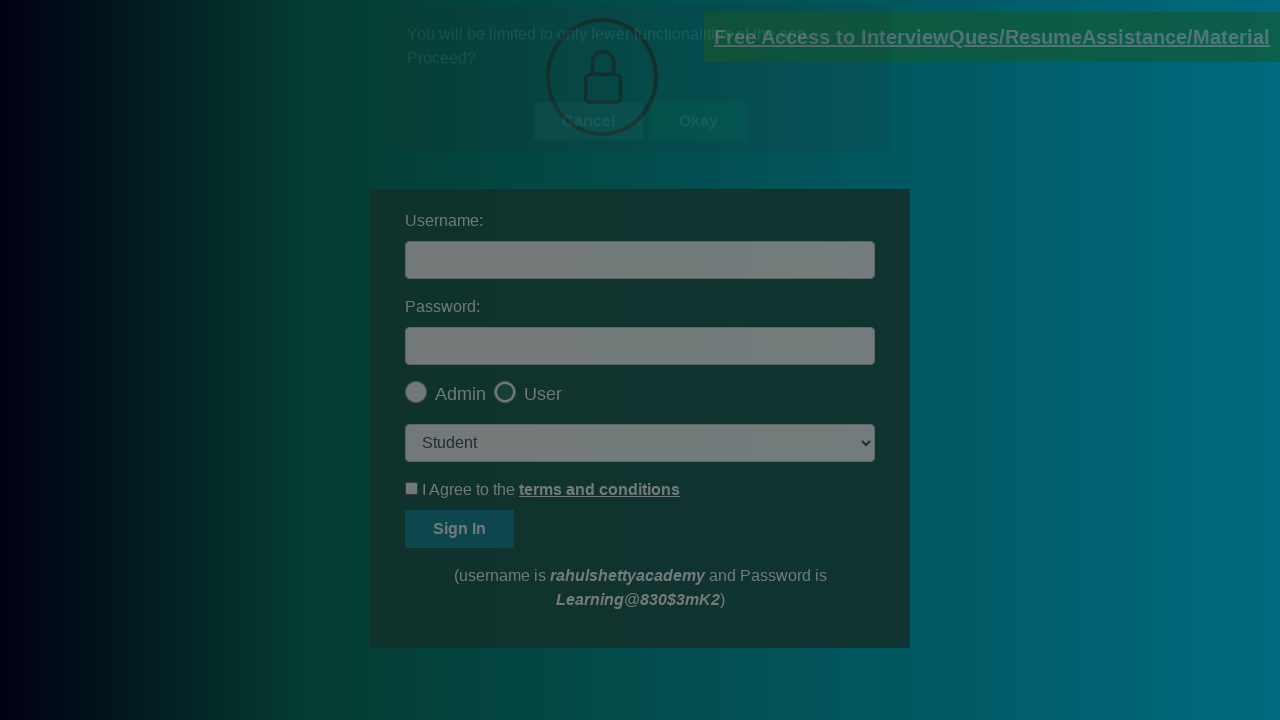

Clicked the 'admin' radio button at (492, 387) on input[value='admin']
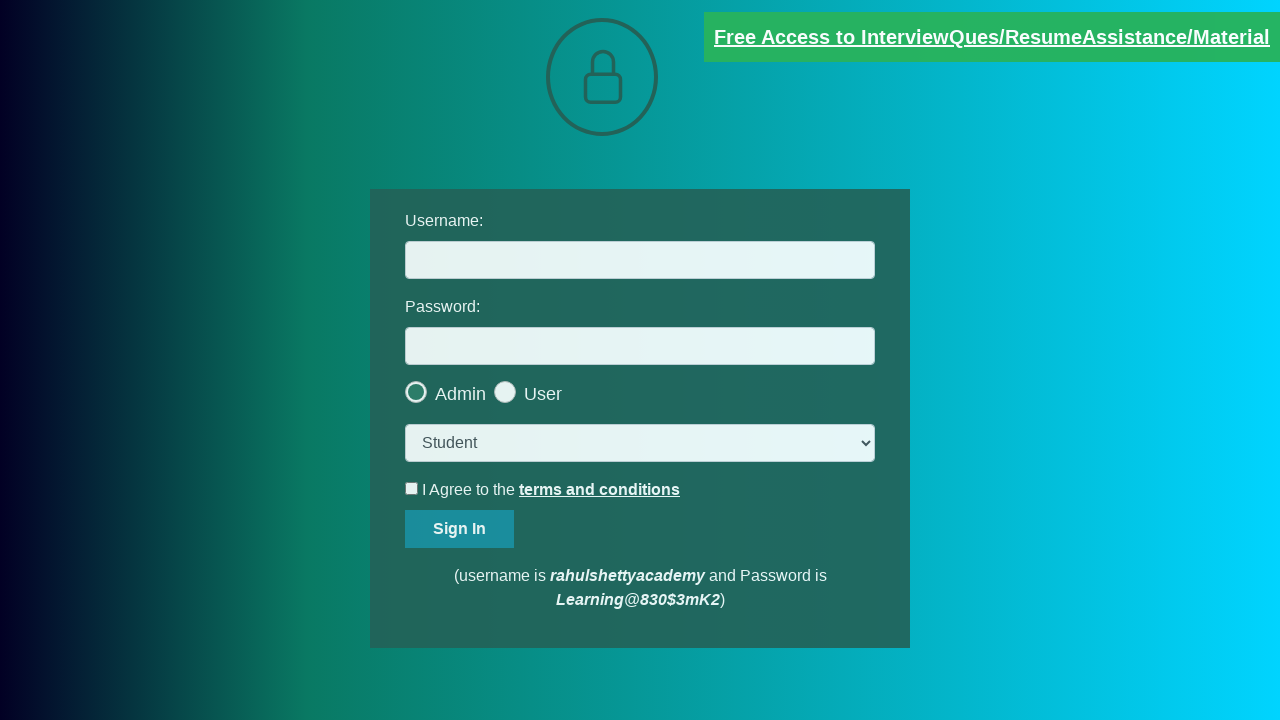

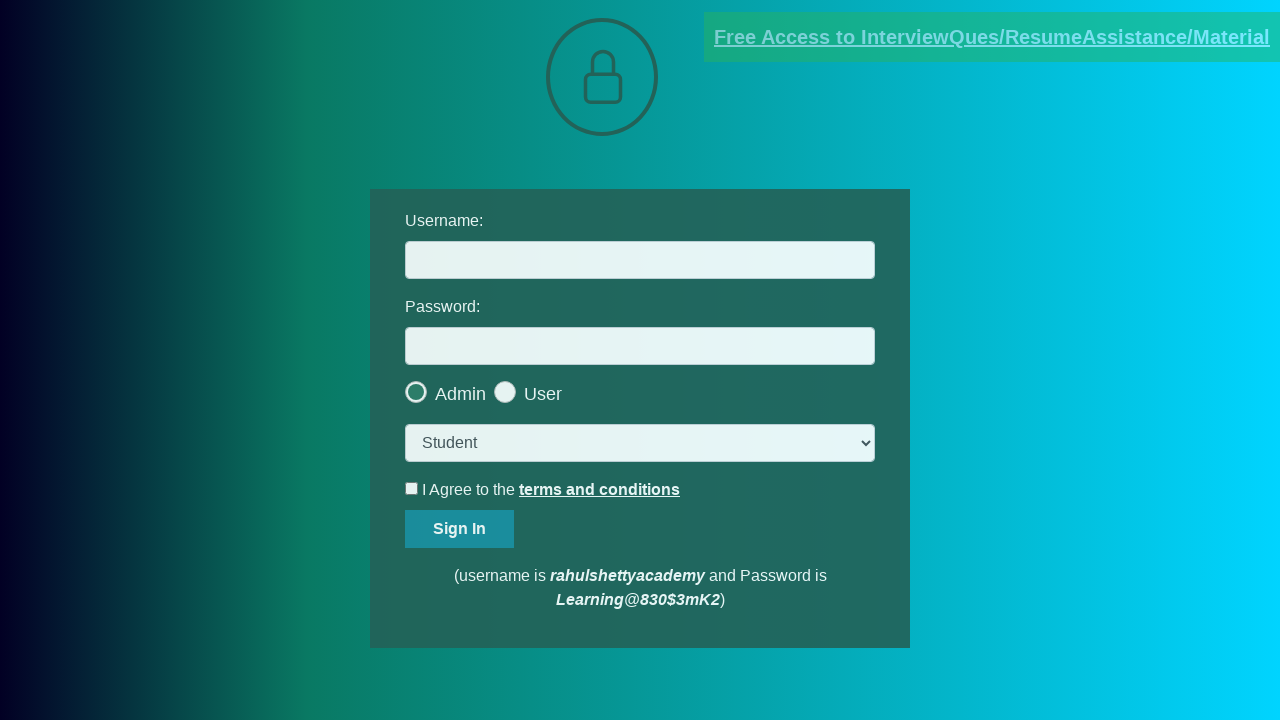